Tests the Text Box form by clicking on Text Box menu item, filling in name and email fields, and submitting the form

Starting URL: https://demoqa.com/elements

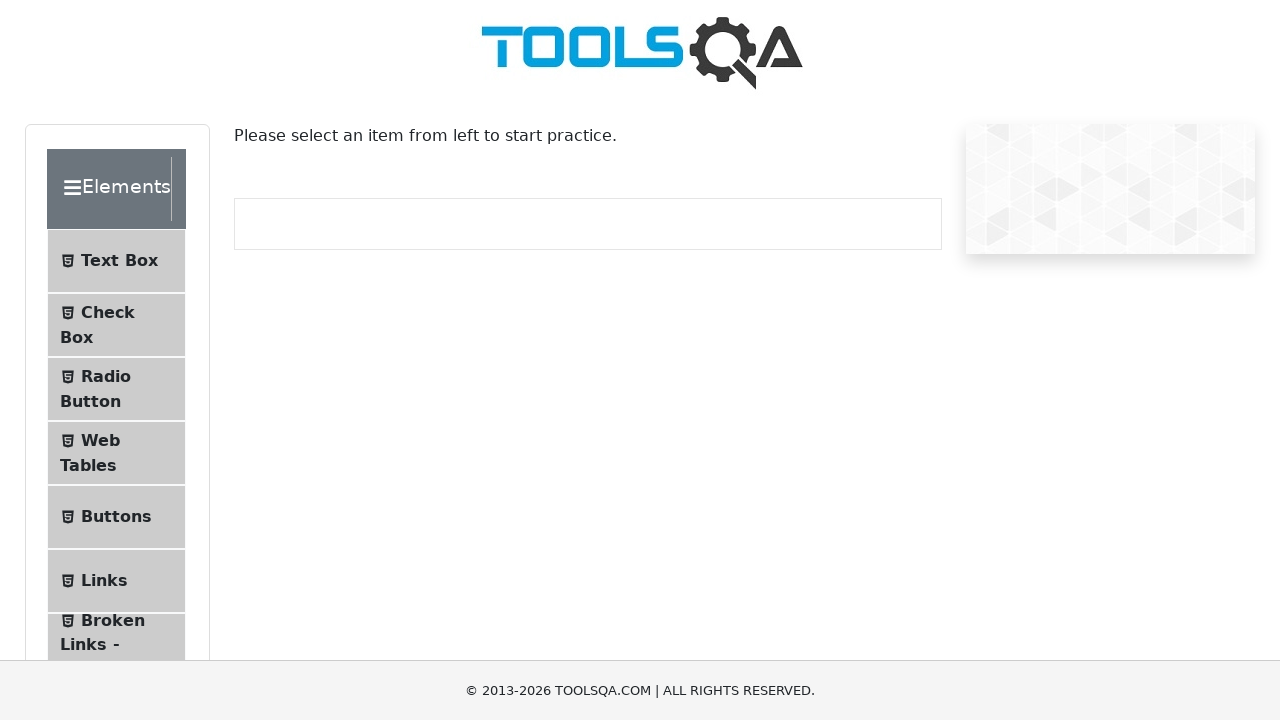

Navigated to https://demoqa.com/elements
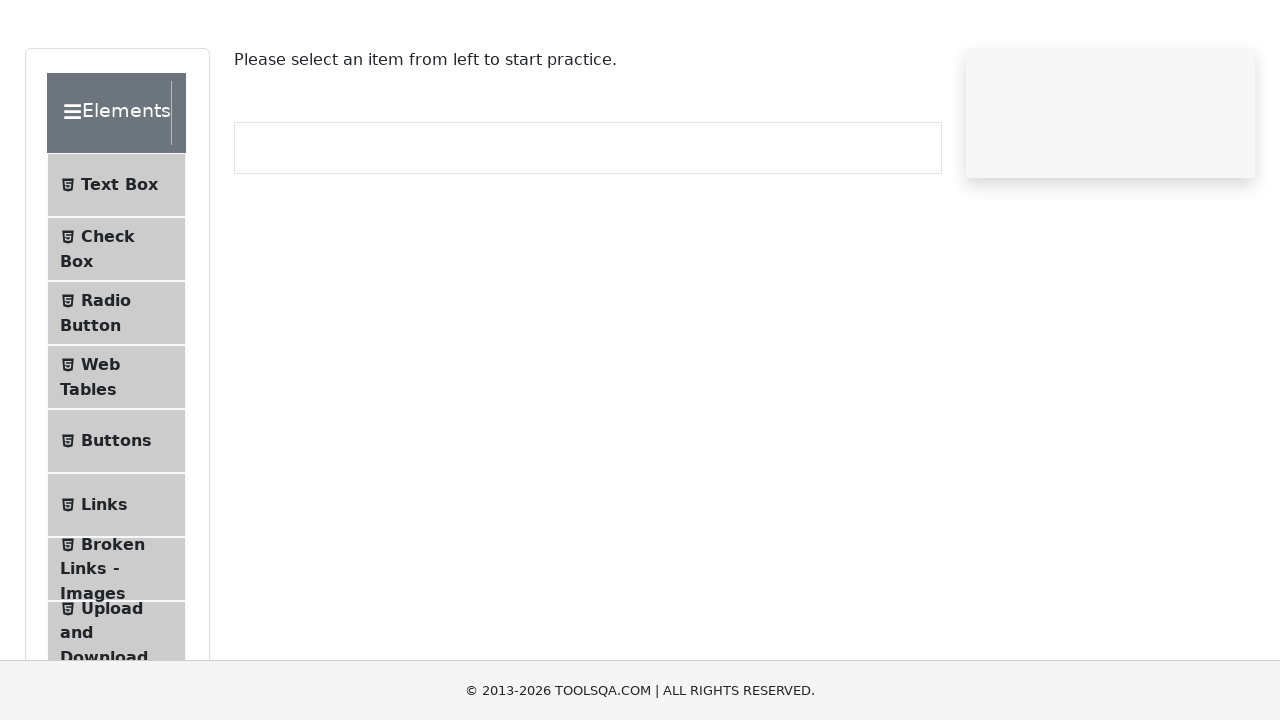

Clicked on Text Box menu item at (119, 261) on xpath=//span[contains(text(),'Text Box')]
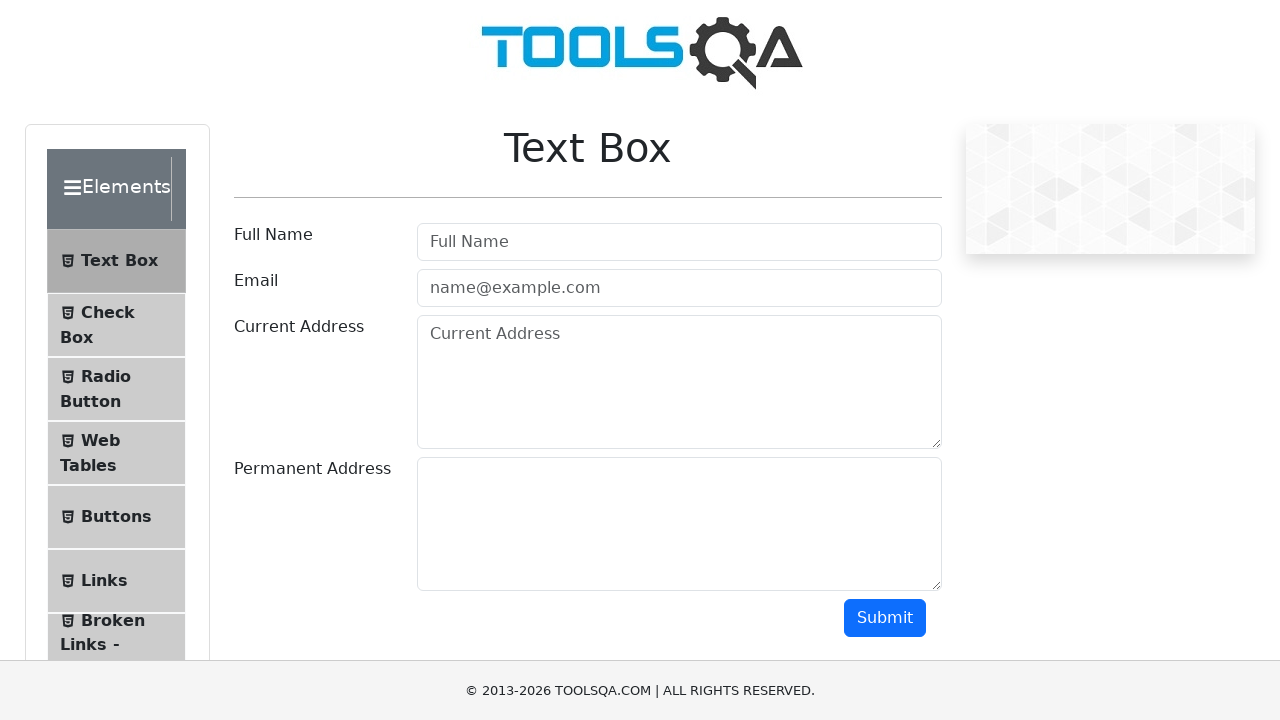

Clicked on full name field at (679, 242) on #userName
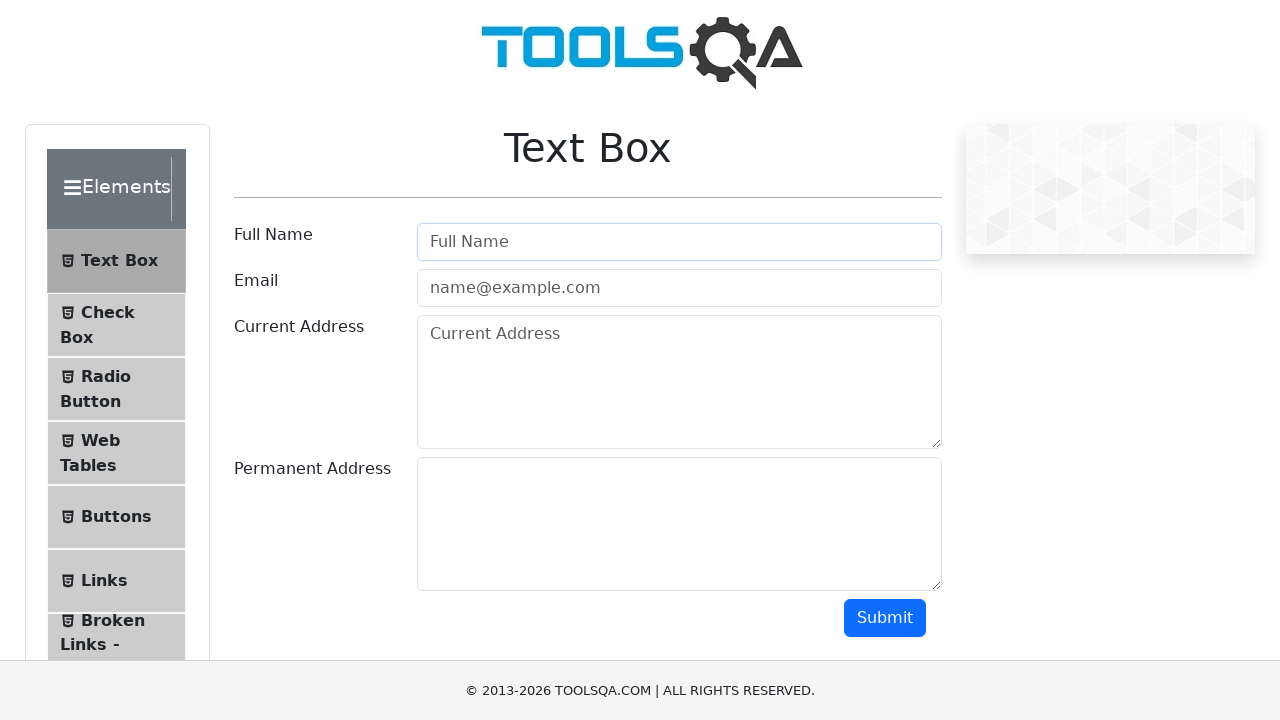

Filled in full name field with 'Adam Adams' on #userName
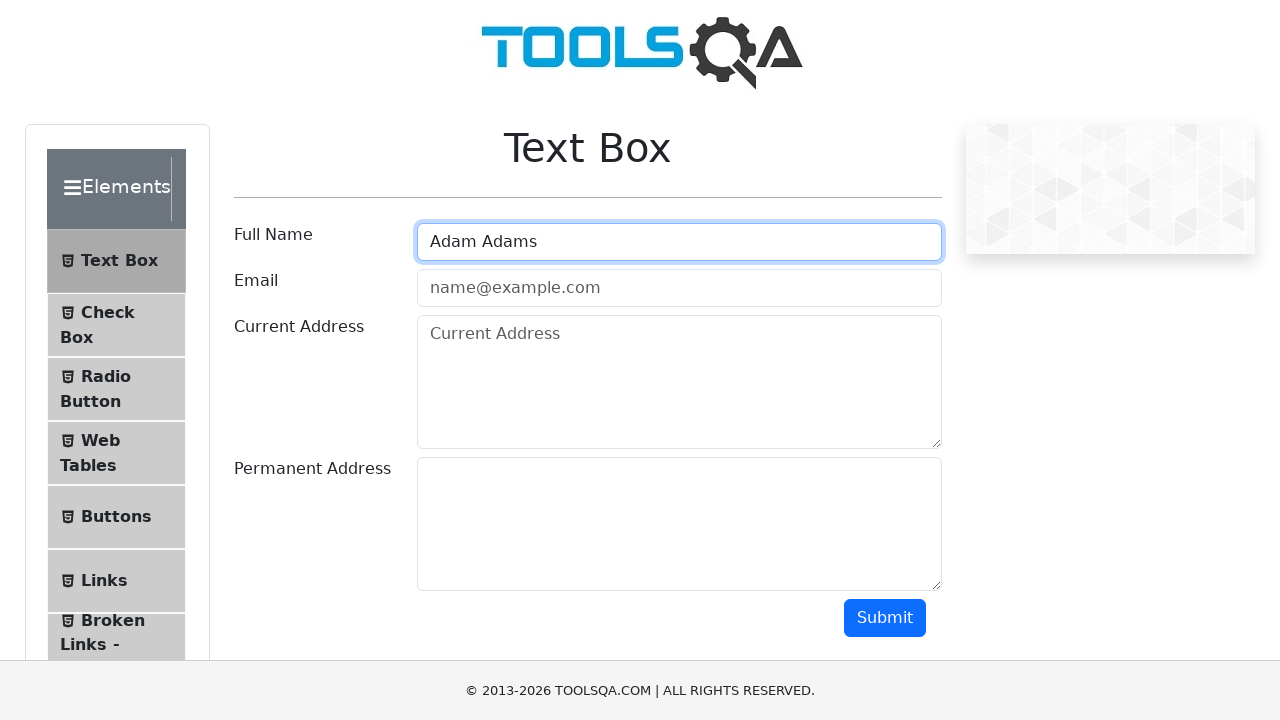

Clicked on email field at (679, 288) on #userEmail
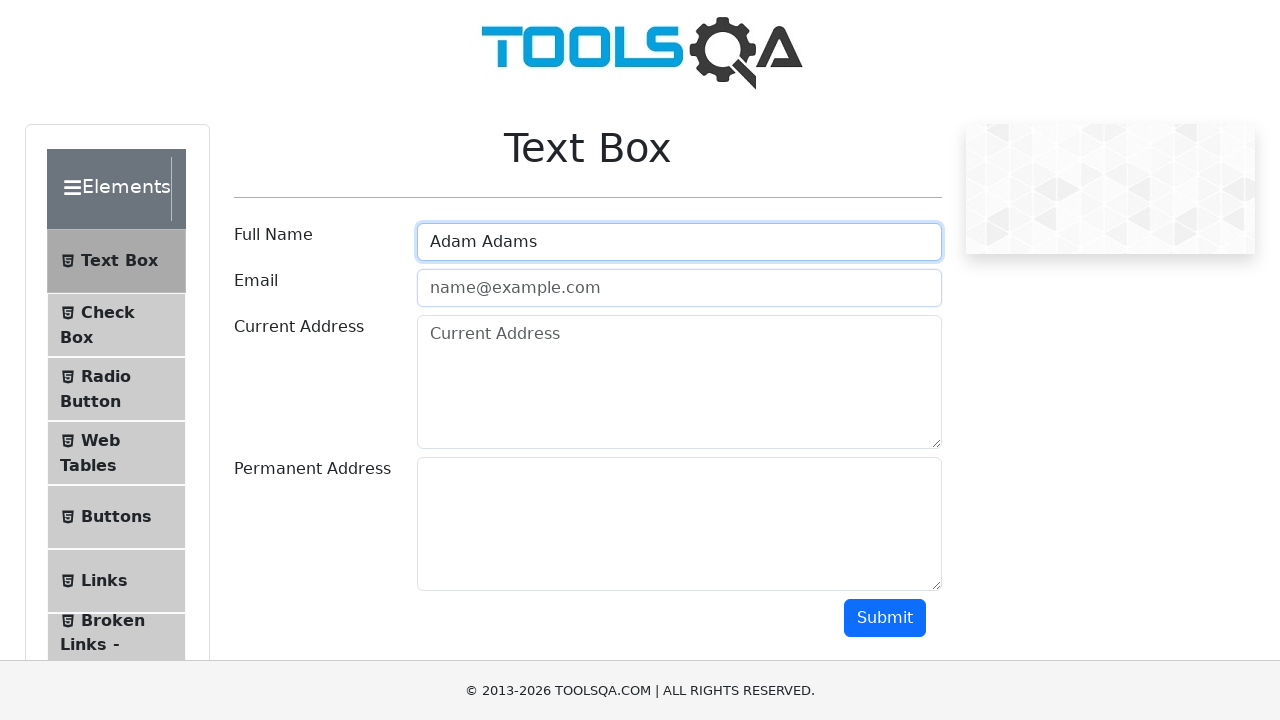

Filled in email field with 'adam@gmail.com' on #userEmail
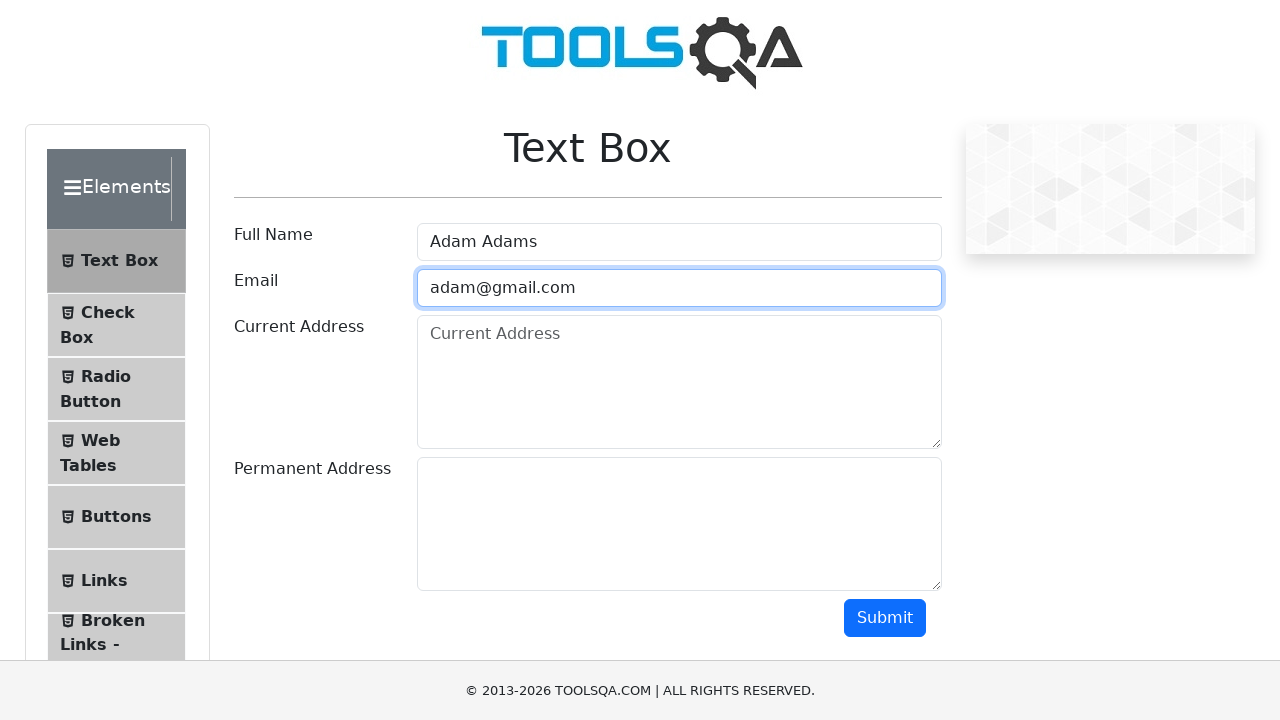

Clicked submit button to submit the form at (885, 618) on #submit
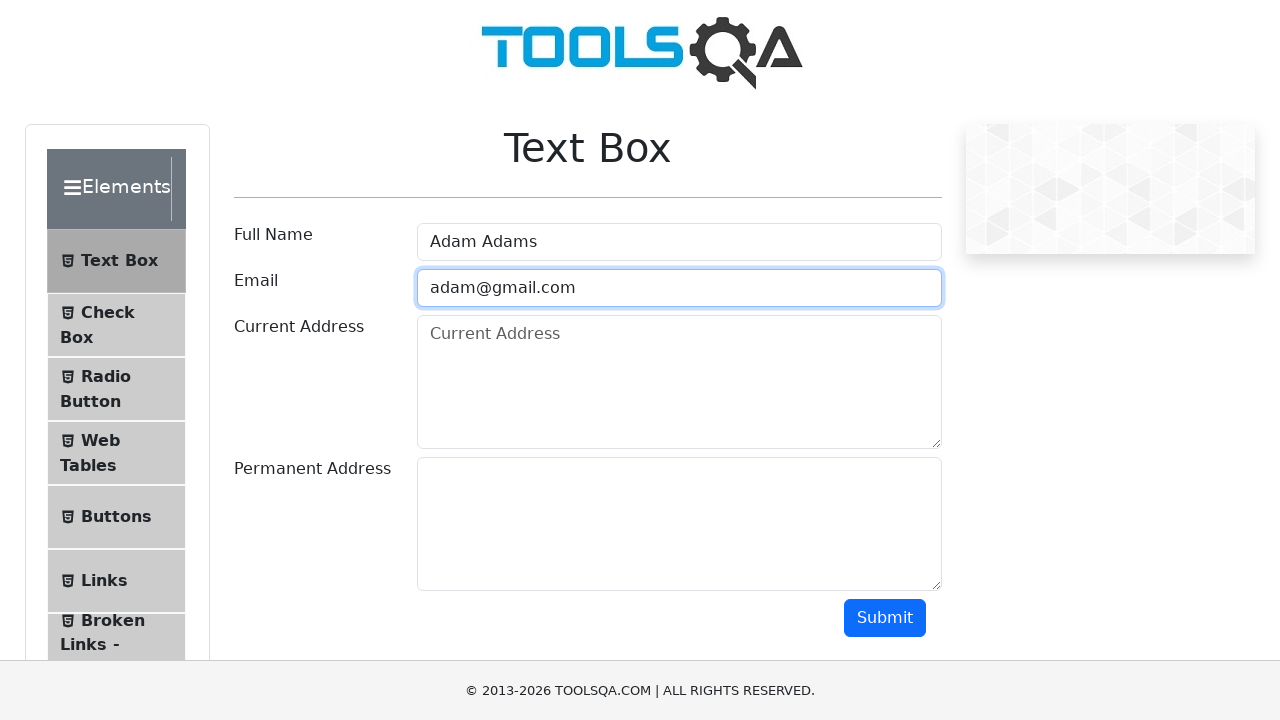

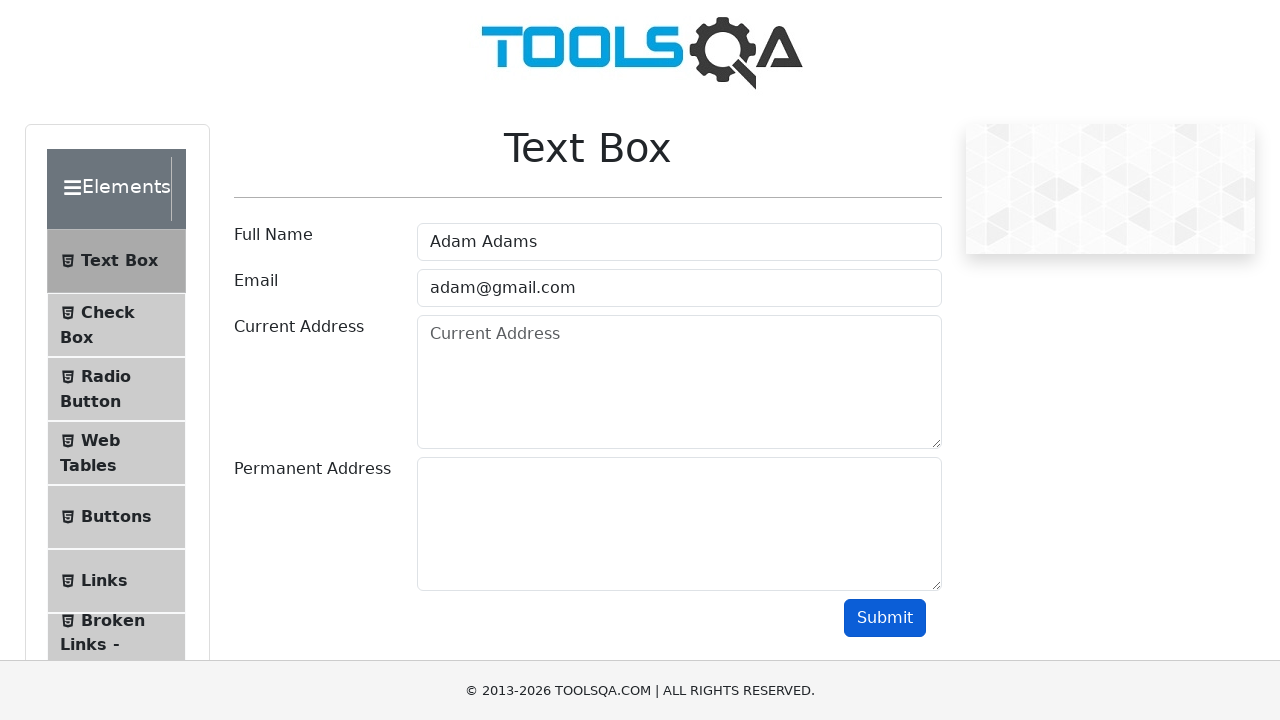